Tests JavaScript alert, confirmation, and prompt dialog interactions by triggering different types of alerts and handling them appropriately

Starting URL: https://the-internet.herokuapp.com/javascript_alerts

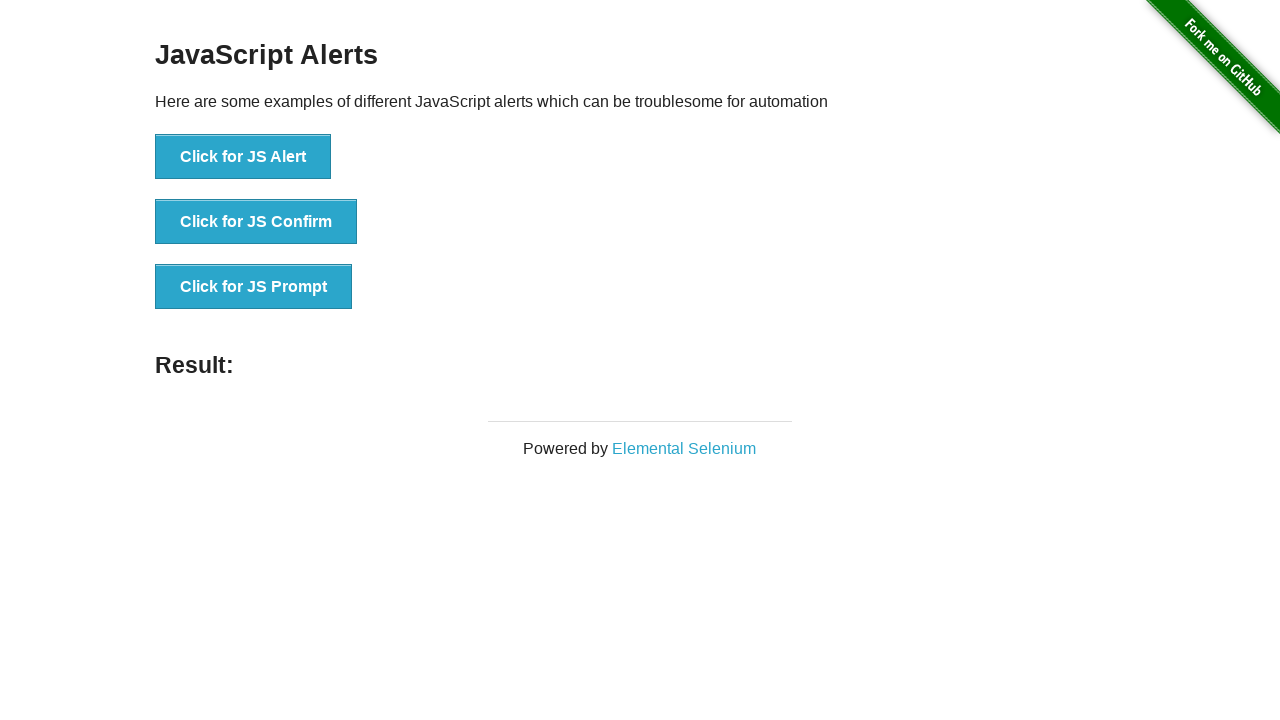

Clicked button to trigger JavaScript alert dialog at (243, 157) on xpath=//button[@onclick='jsAlert()']
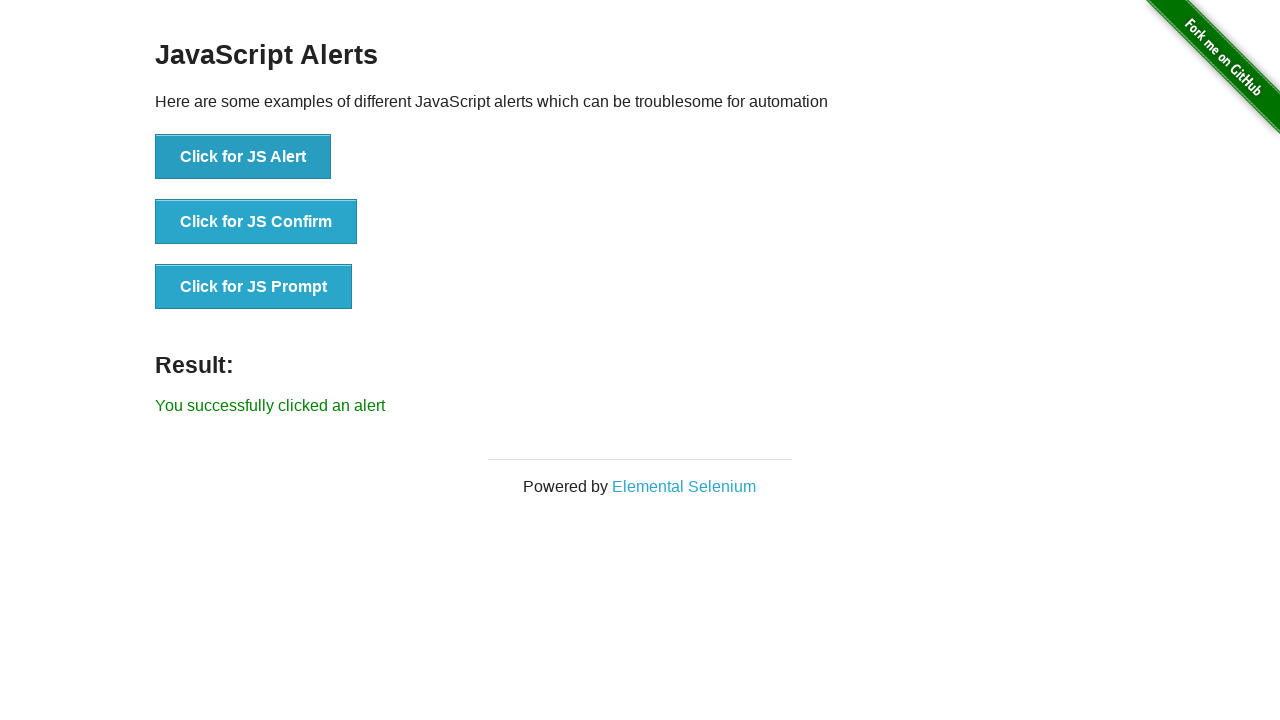

Set up dialog handler to accept alerts
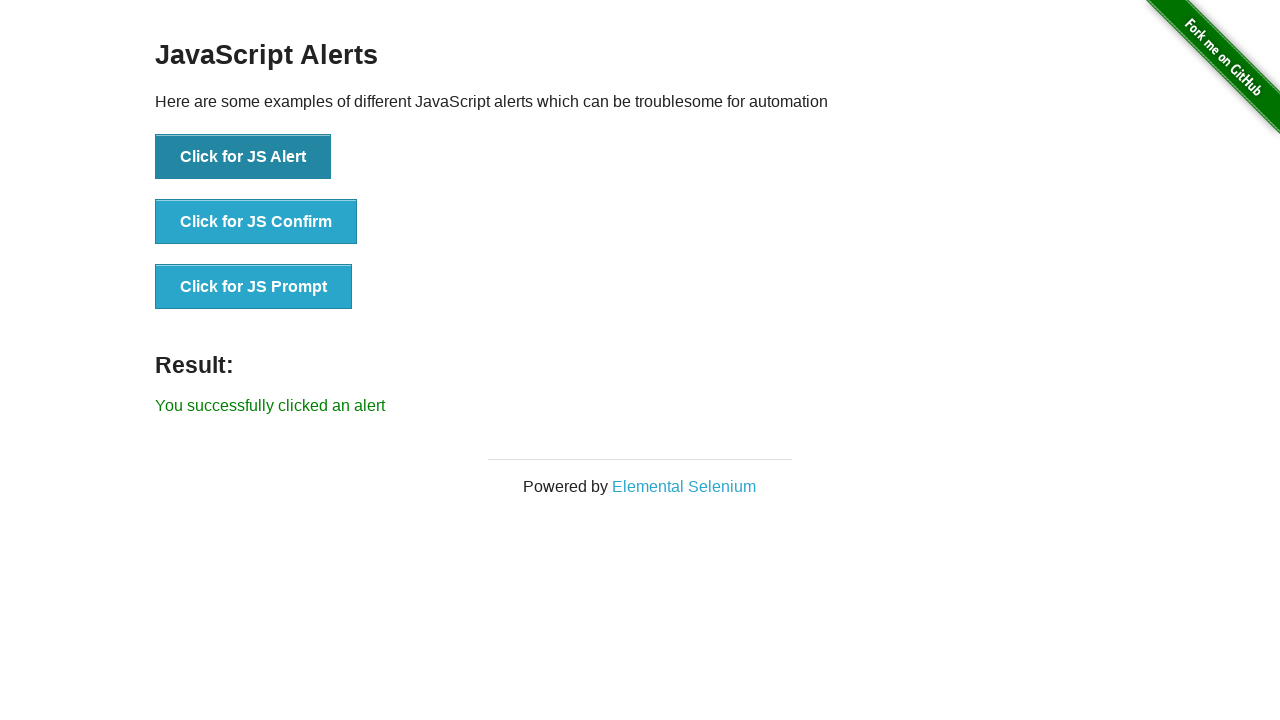

Clicked button to trigger JavaScript confirm dialog at (256, 222) on xpath=//button[@onclick='jsConfirm()']
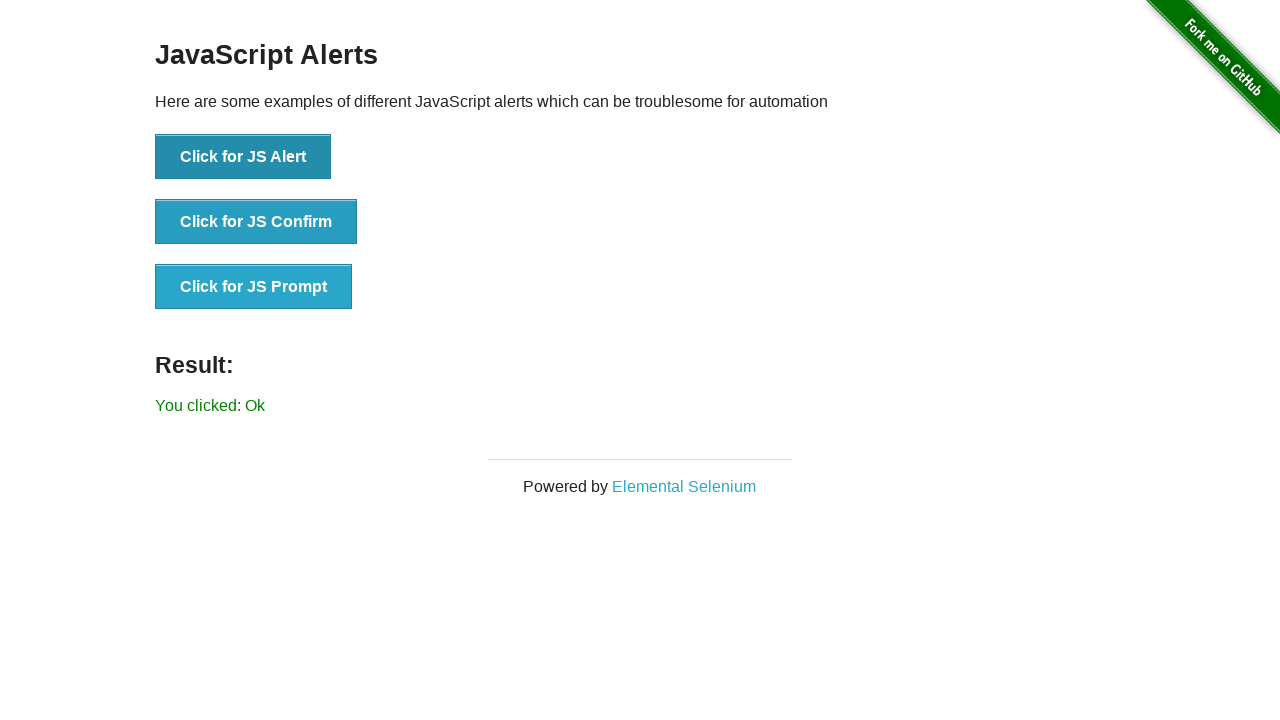

Set up dialog handler to dismiss confirmation dialog
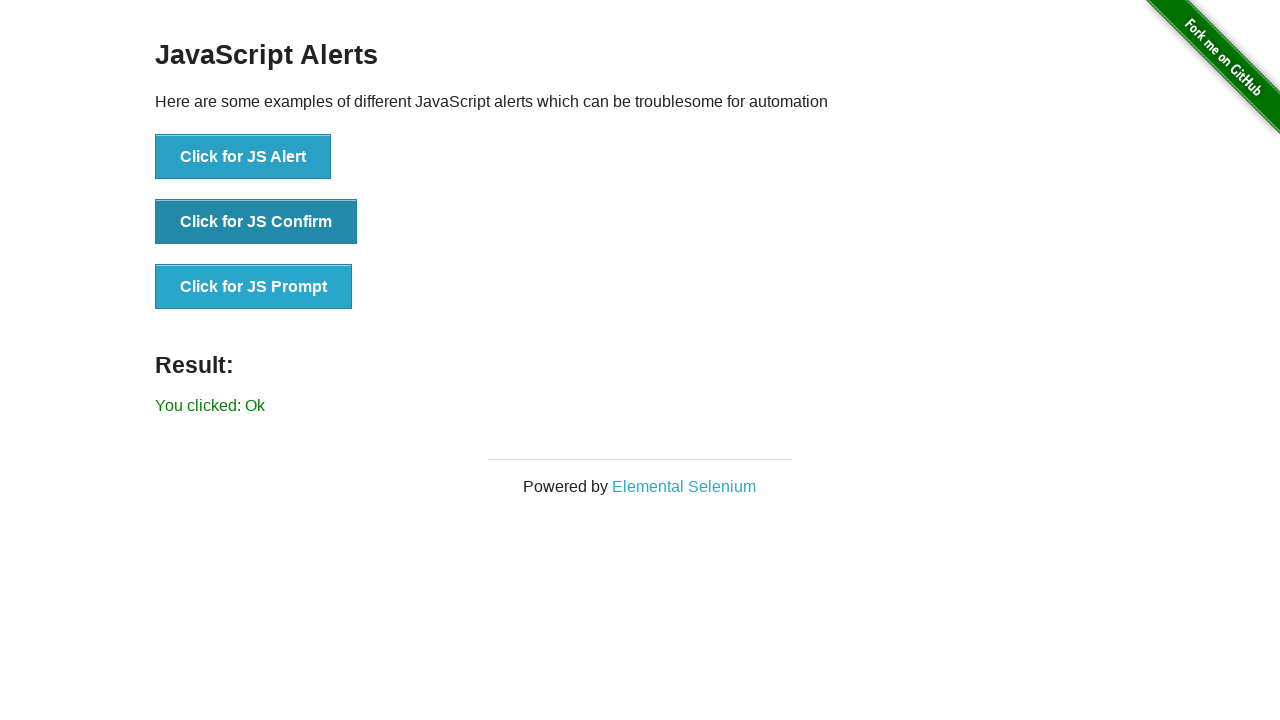

Clicked button to trigger JavaScript prompt dialog at (254, 287) on xpath=//button[@onclick='jsPrompt()']
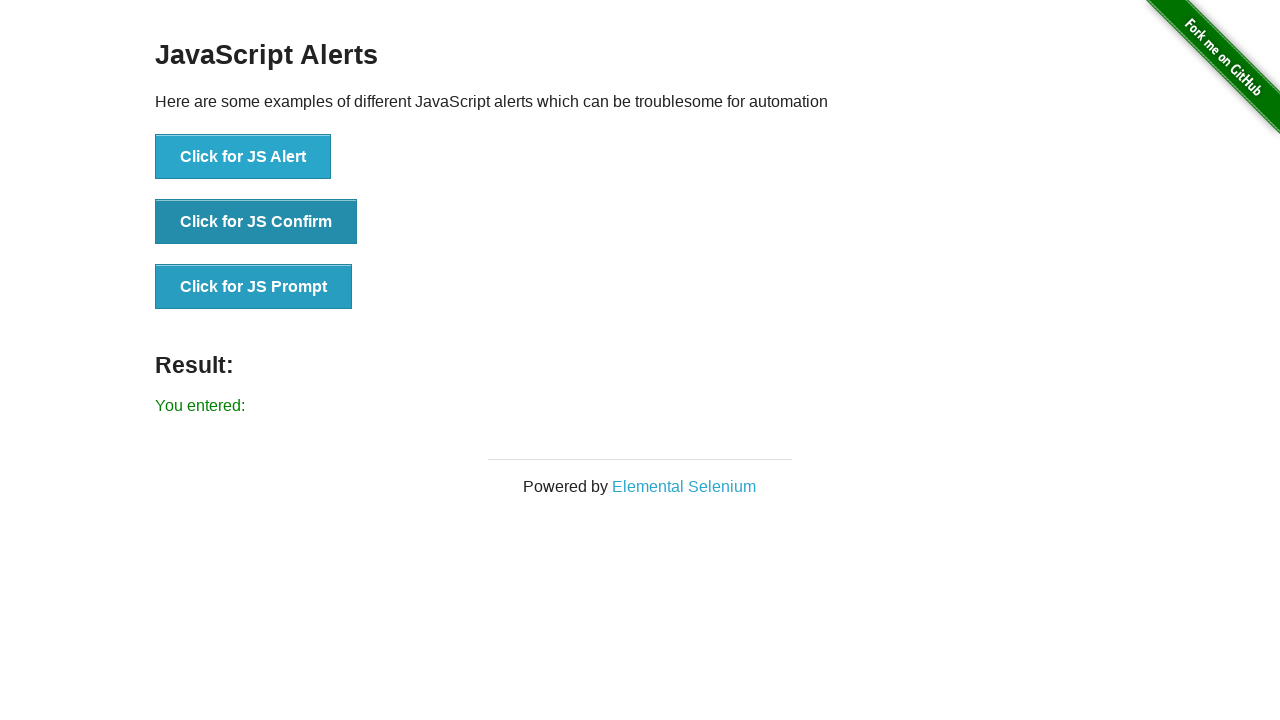

Set up dialog handler to accept prompt with text 'Yess'
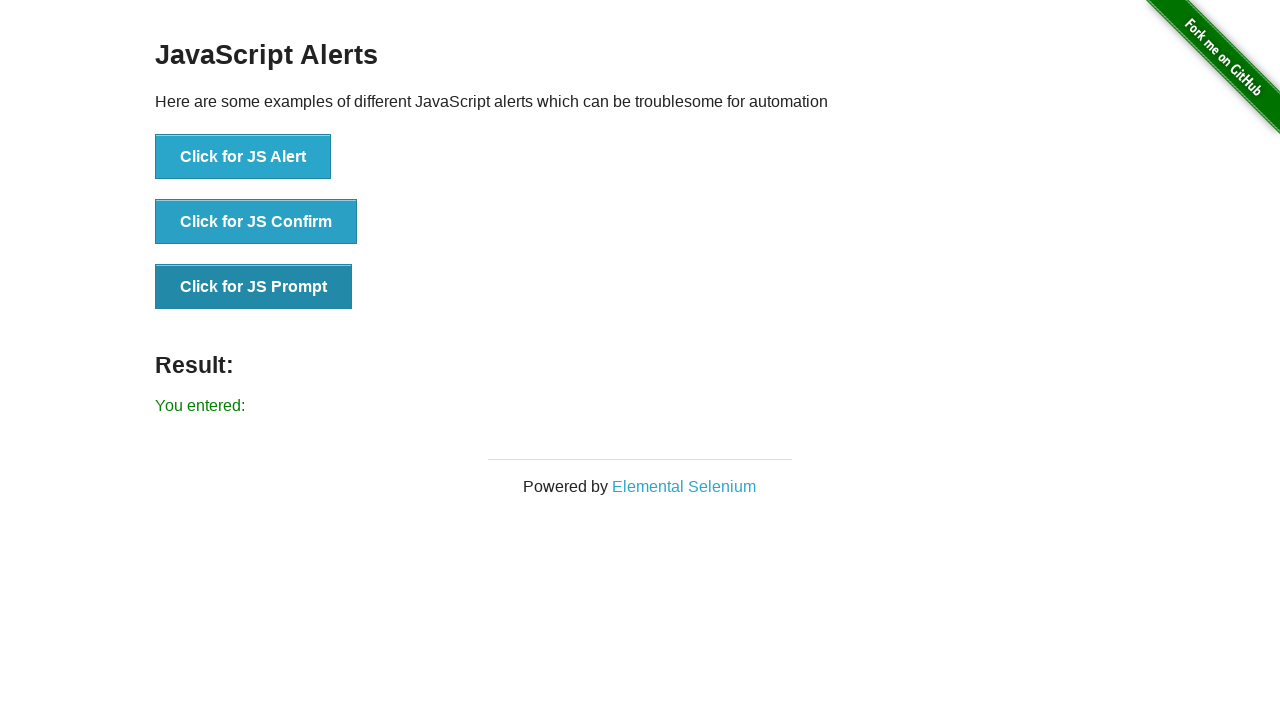

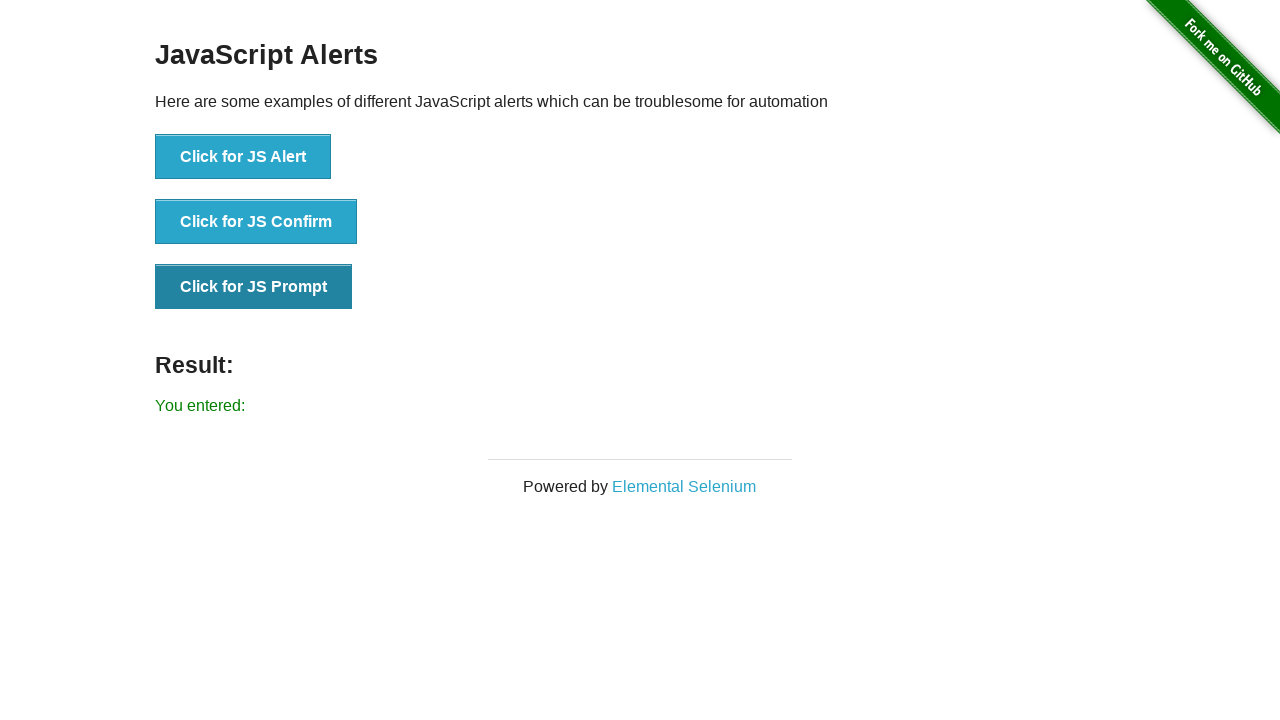